Tests dropdown selection functionality by selecting options from a country dropdown using different methods - by index, by visible text, and by iterating through options to find a specific value

Starting URL: https://practice.expandtesting.com/dropdown

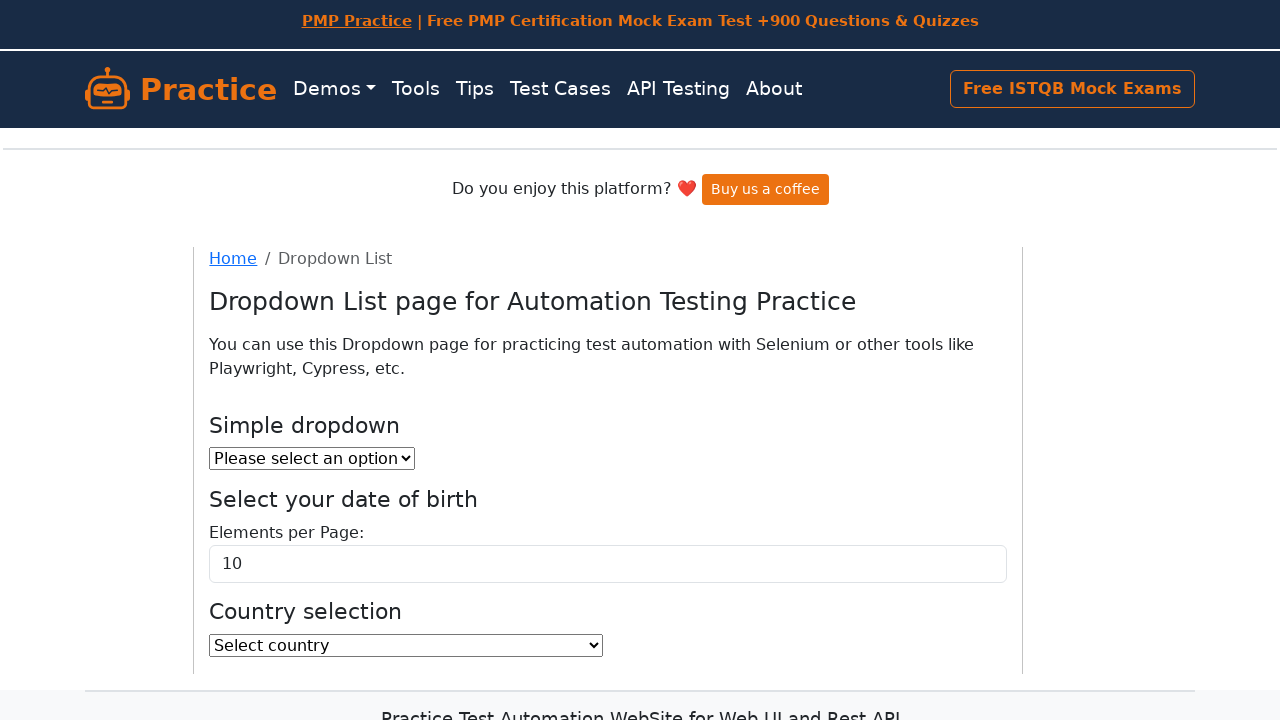

Selected dropdown option at index 2 on select#country
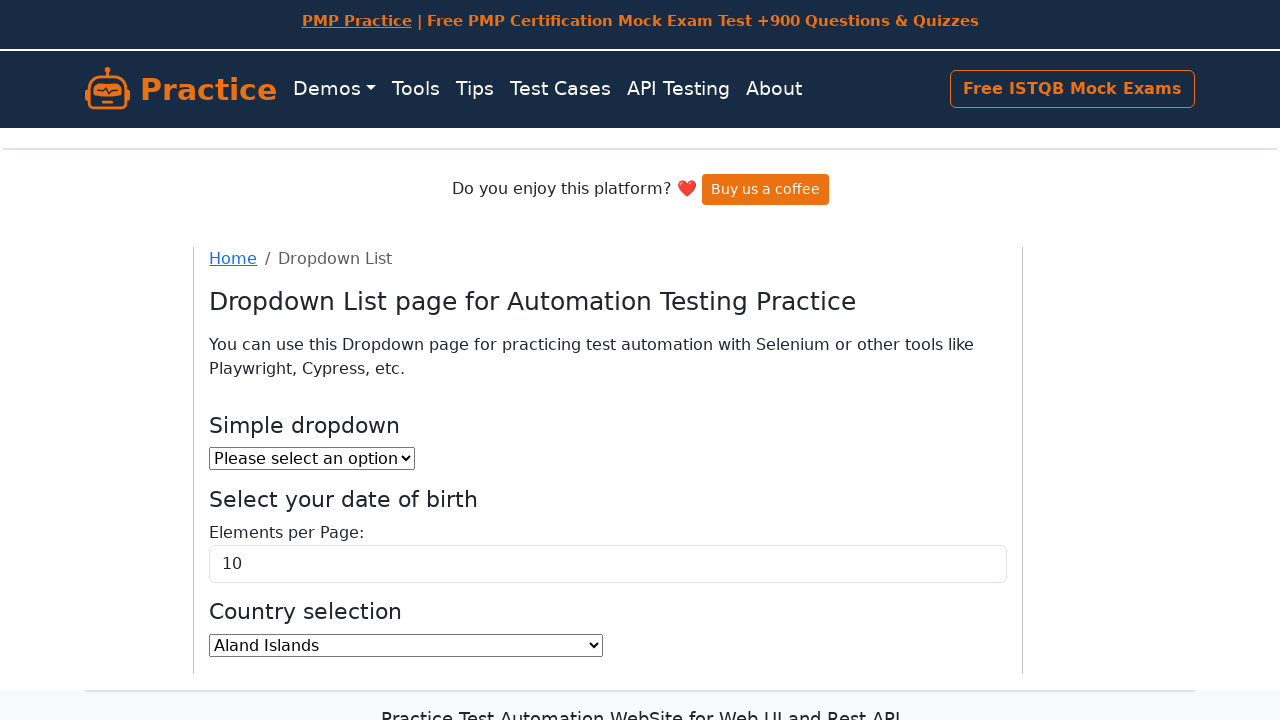

Selected 'American Samoa' from country dropdown on select#country
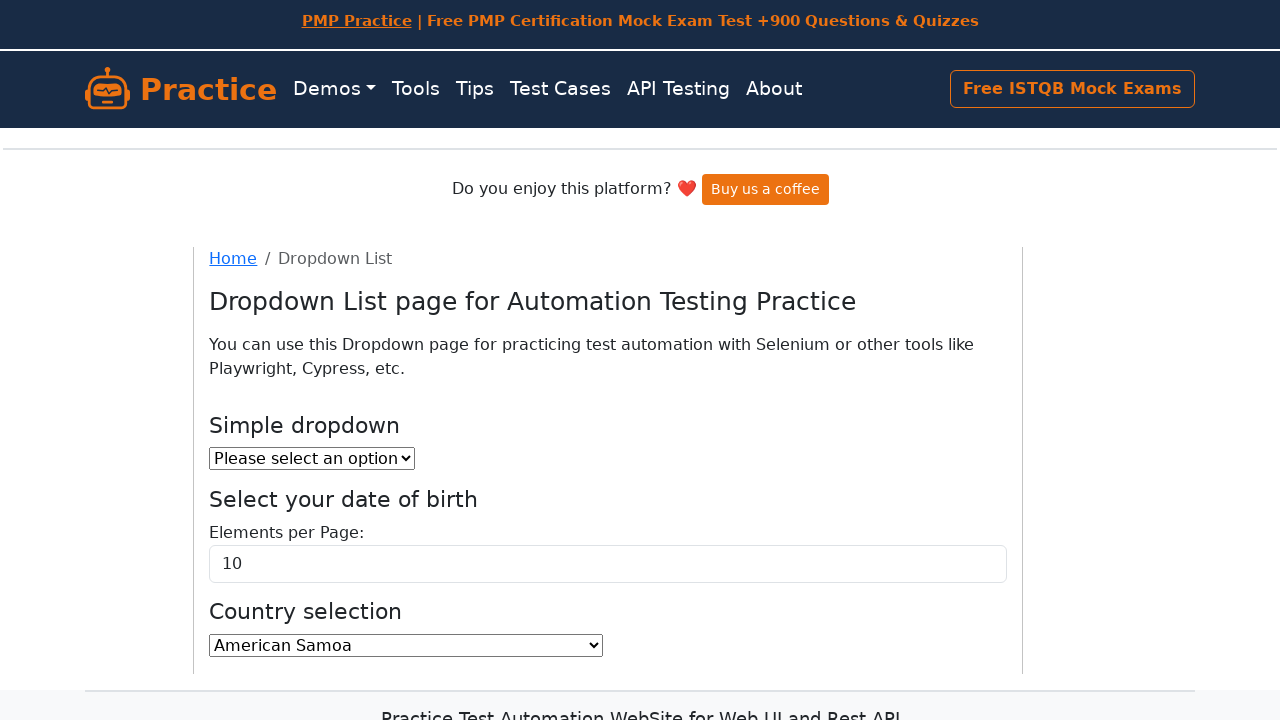

Selected 'India' from country dropdown on select#country
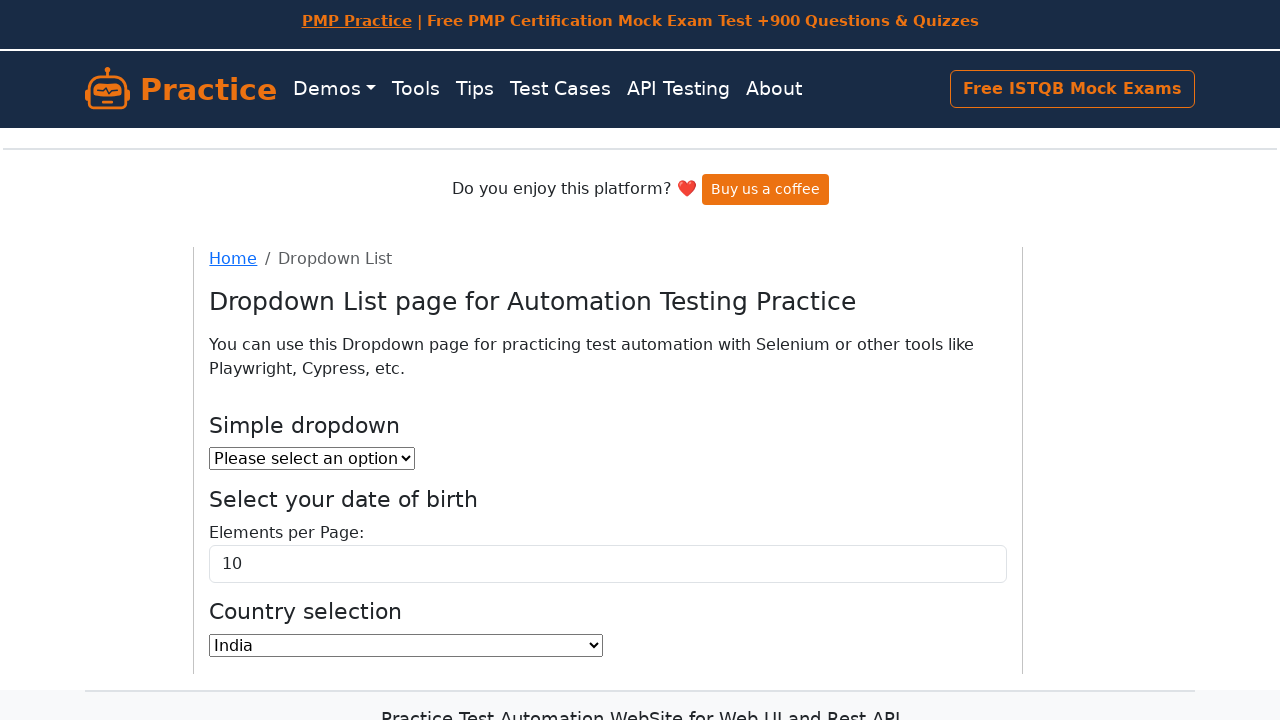

Waited 1 second to observe the selection
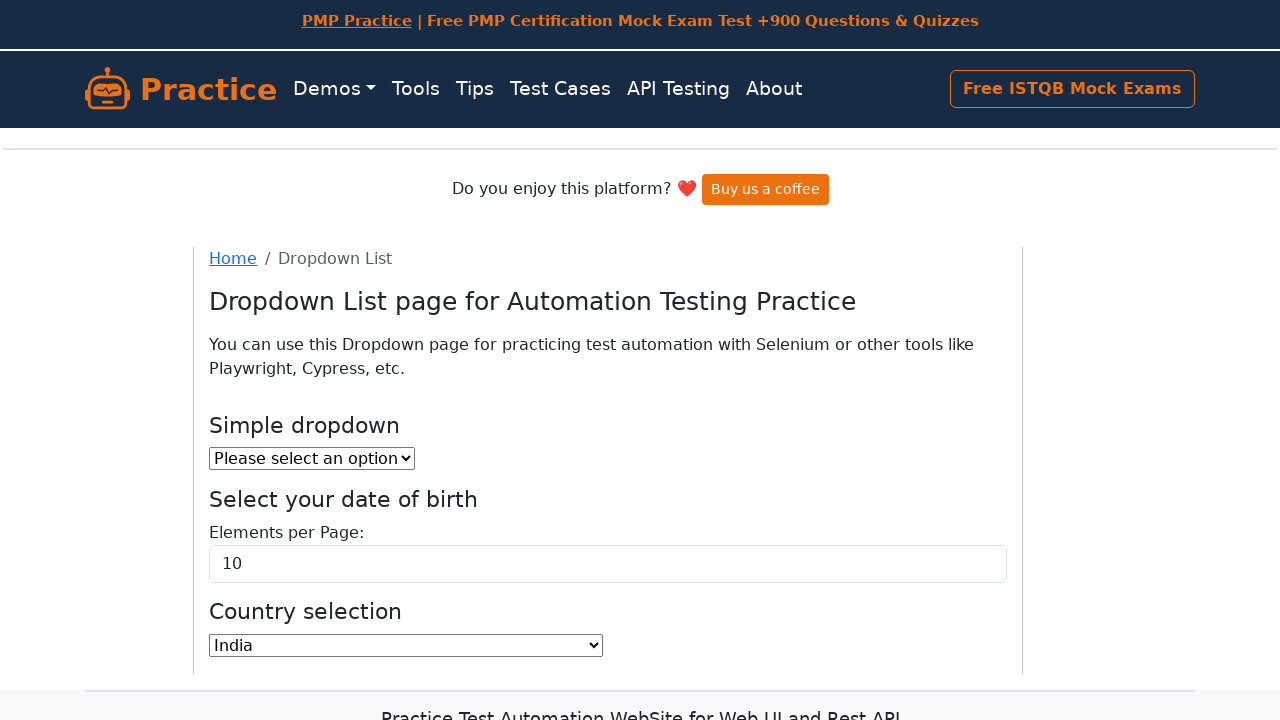

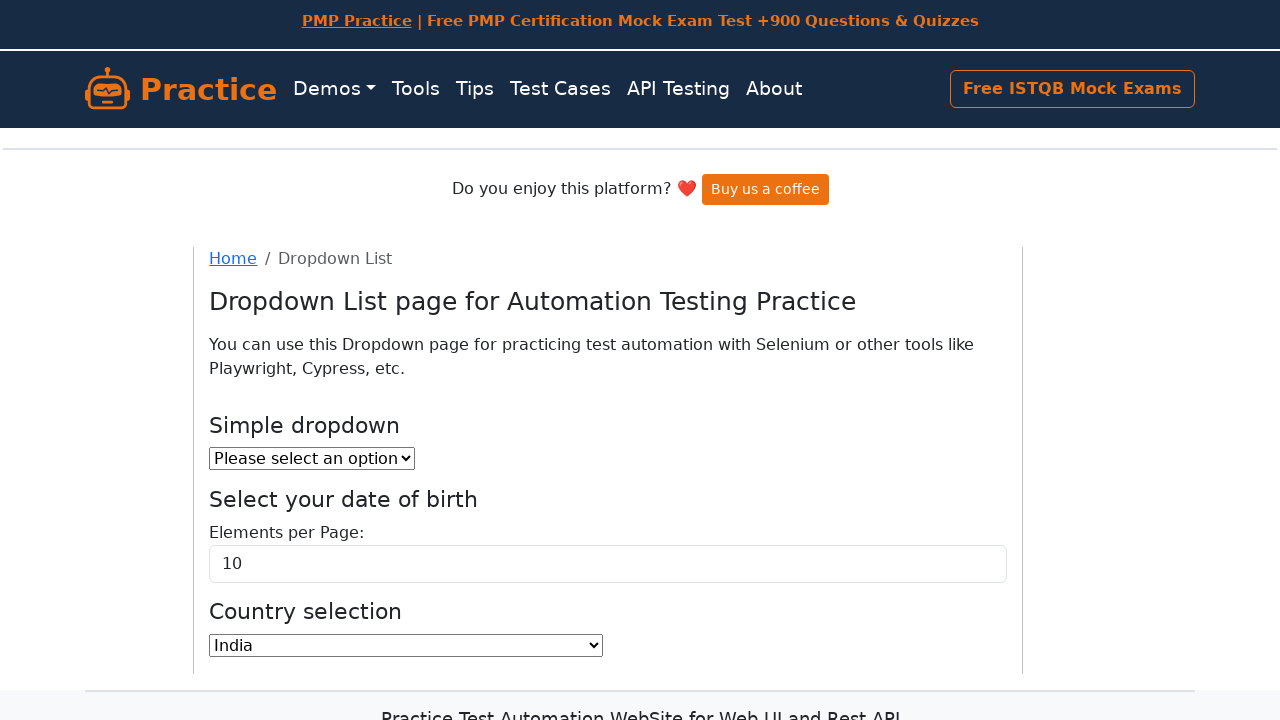